Tests that clicking the Log in link navigates to the login page

Starting URL: https://cannatrader-frontend.vercel.app/home

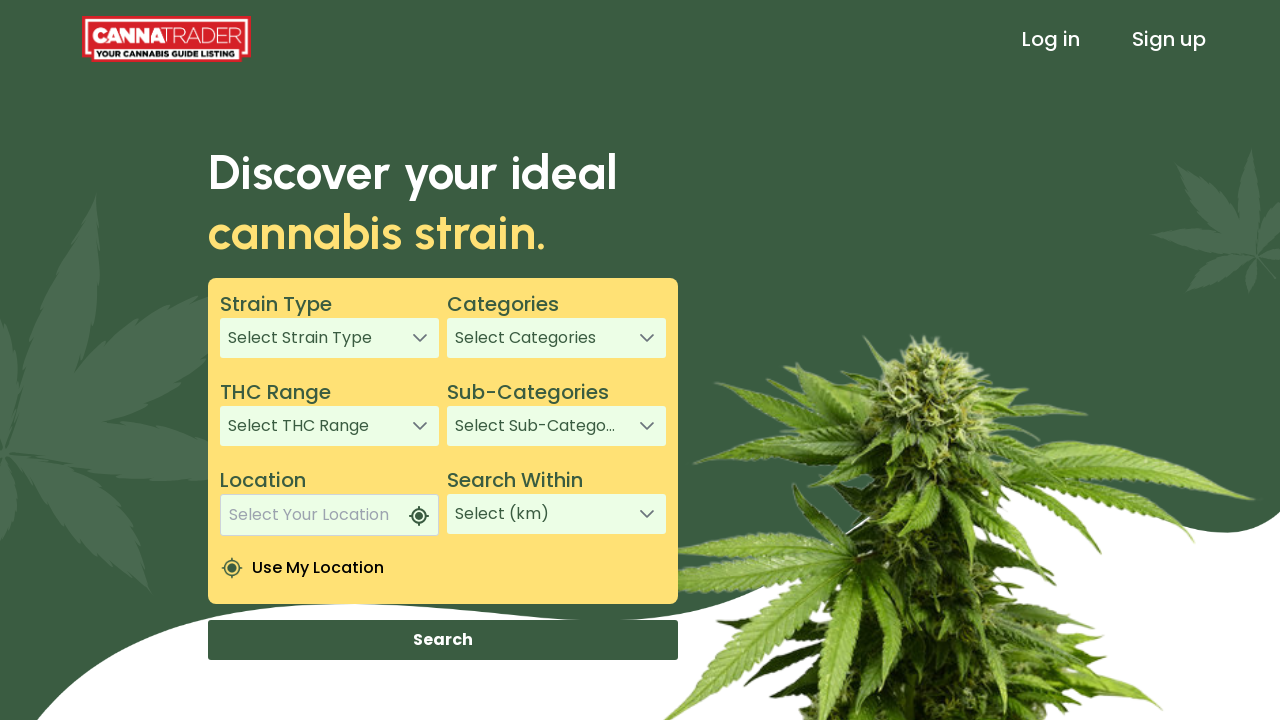

Clicked Log in link at (1051, 39) on text=Log in
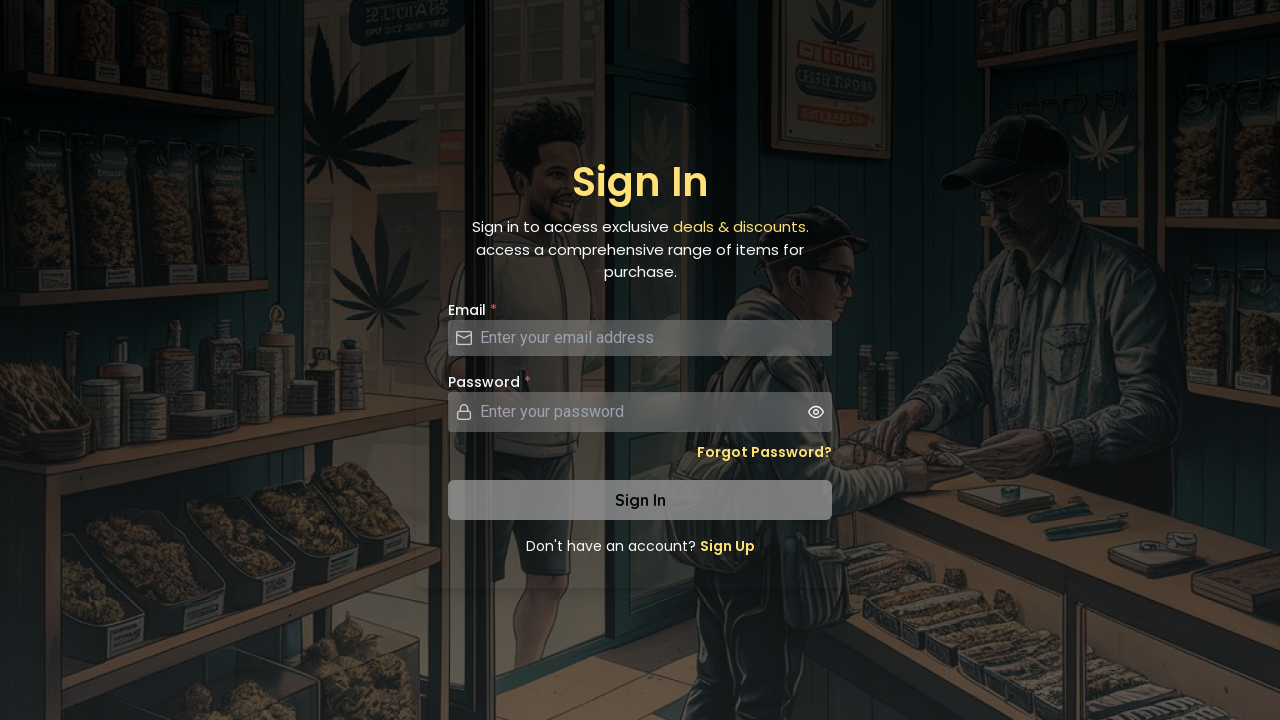

Navigated to login page
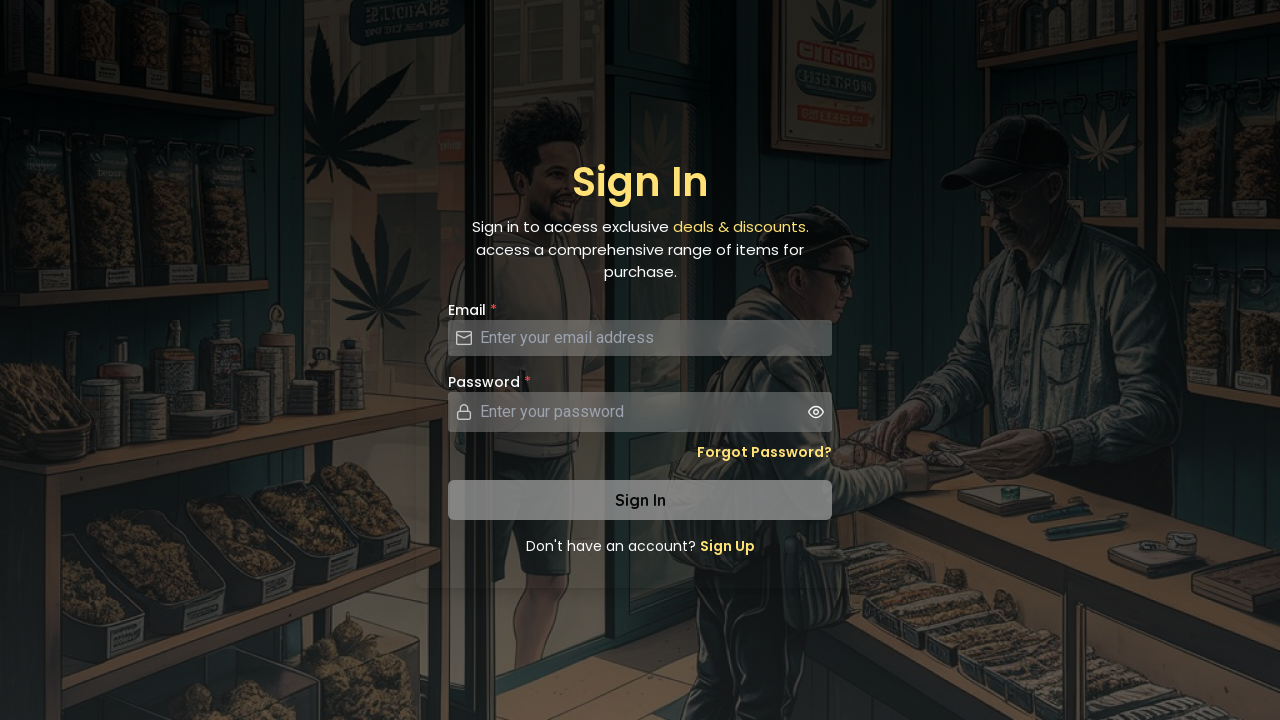

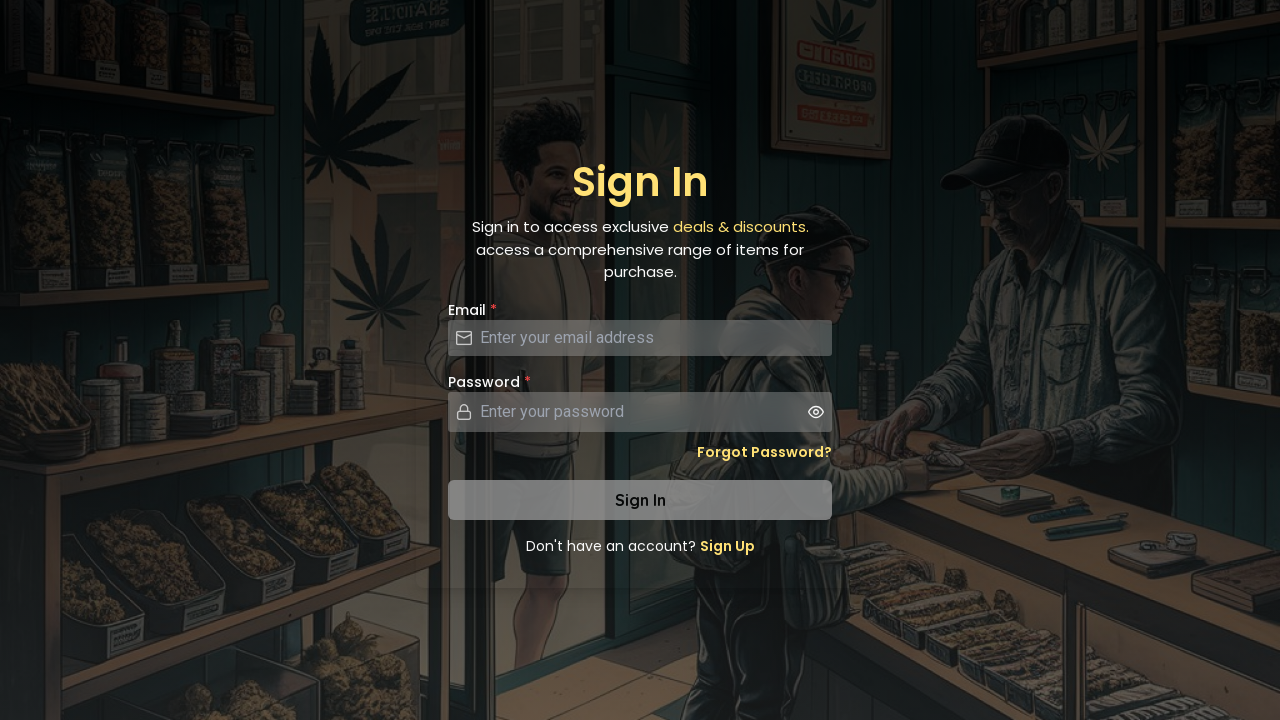